Tests the shop's filter by price functionality by navigating to the shop, adjusting the price filter between 150 to 450, and verifying filtered results are displayed

Starting URL: http://practice.automationtesting.in/

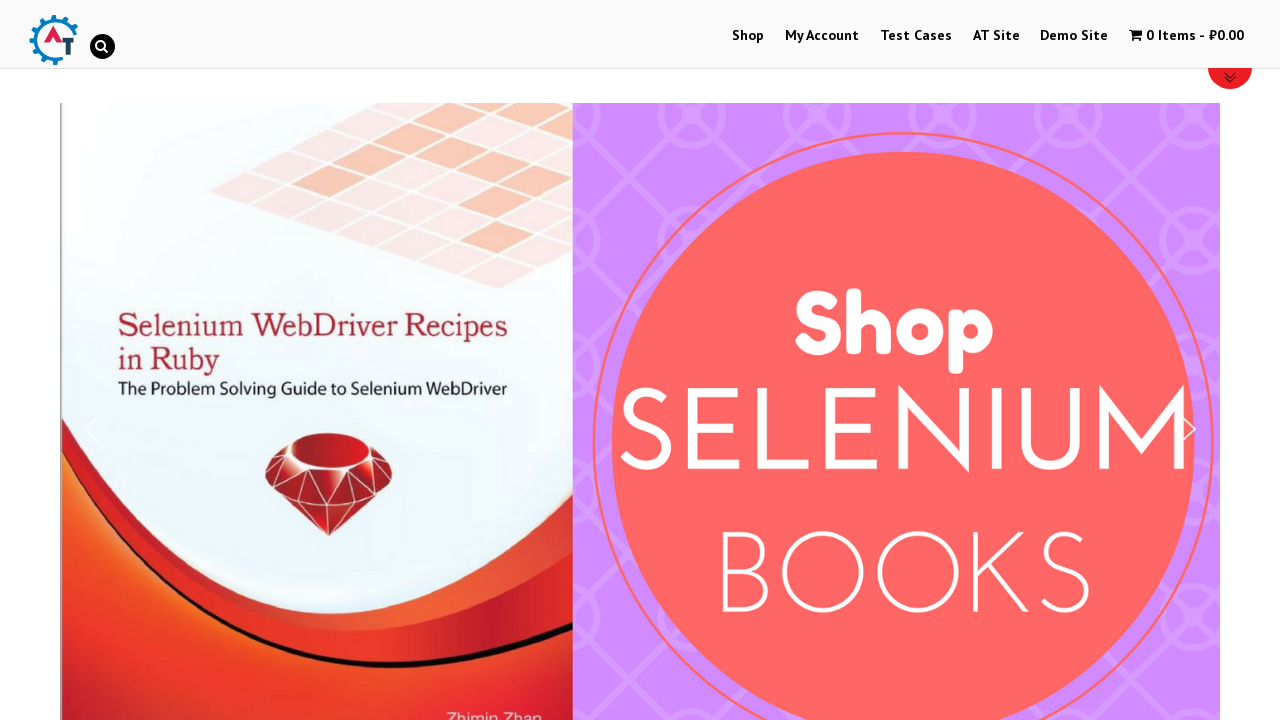

Clicked on Shop menu to navigate to shop page at (748, 36) on xpath=//li[@id='menu-item-40']
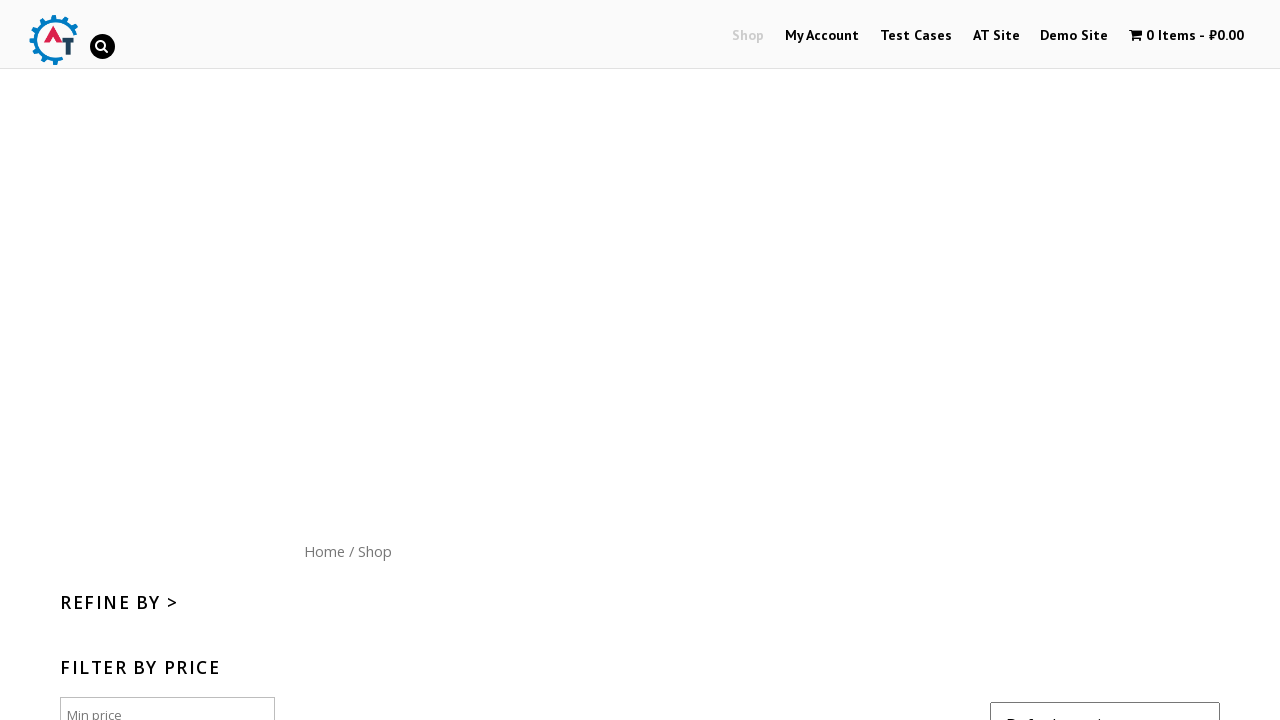

Price filter widget loaded and became visible
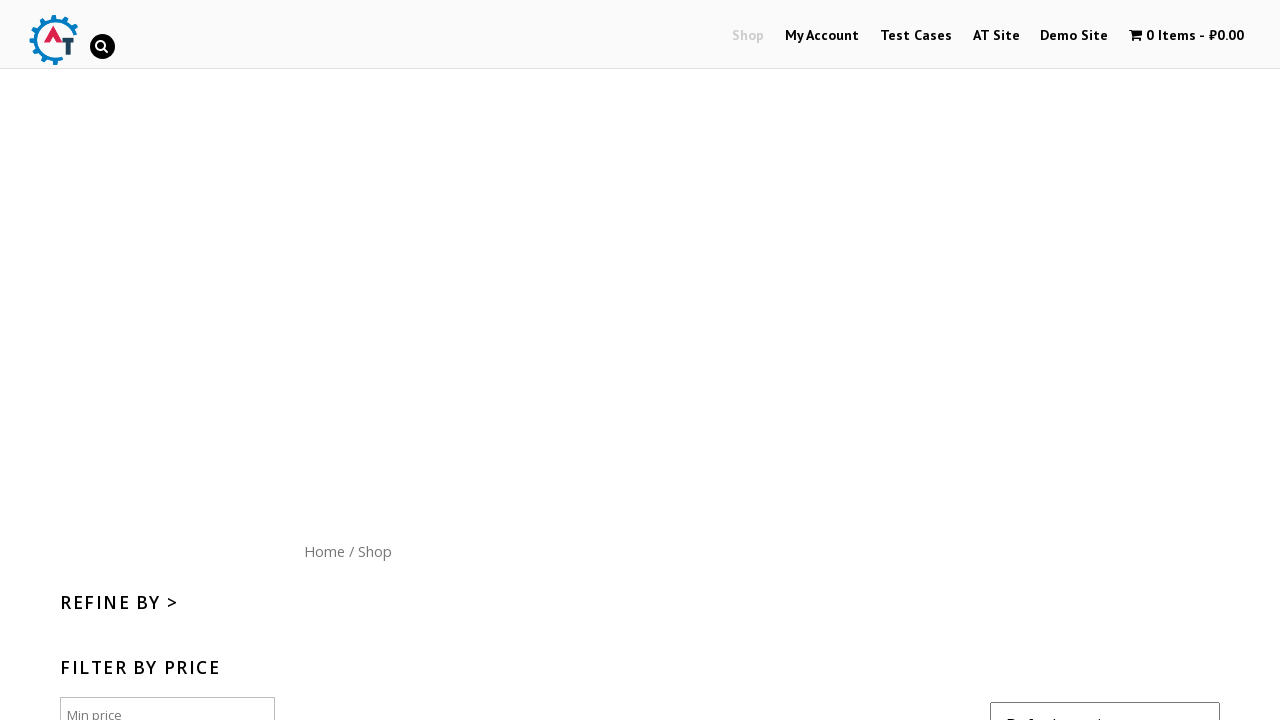

Cleared max price input field using JavaScript
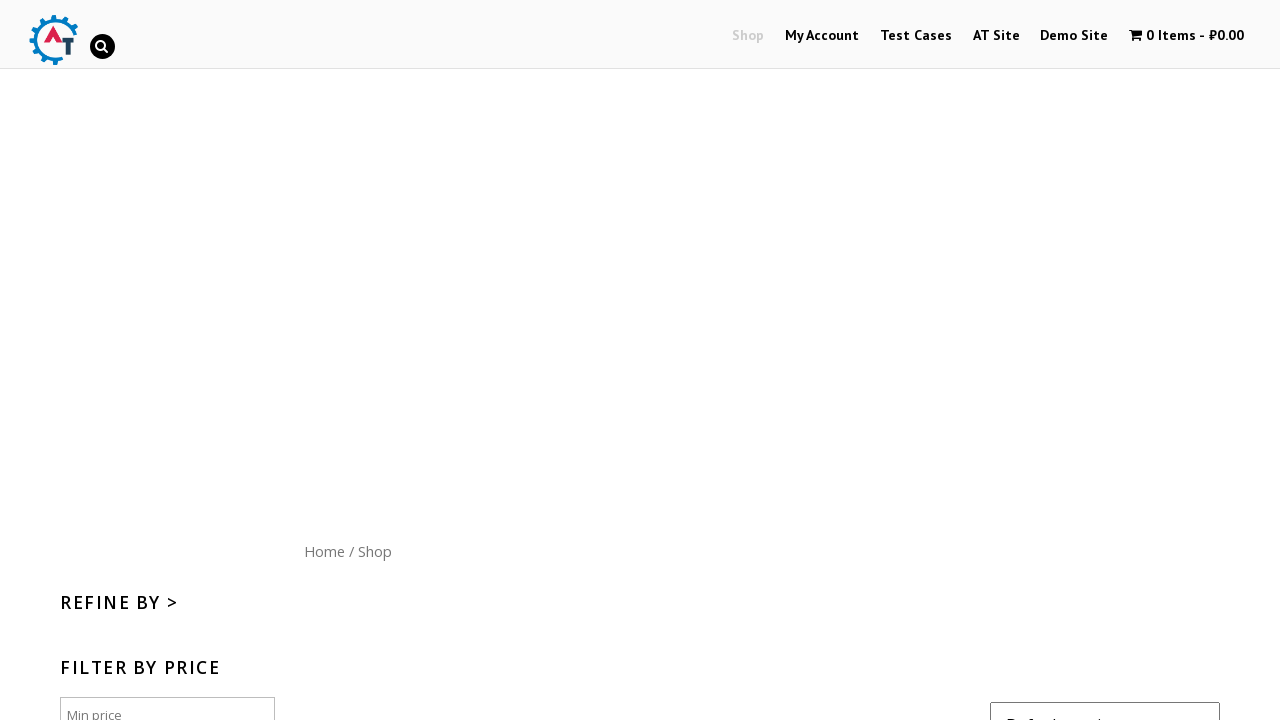

Filled max price field with value 450 on #max_price
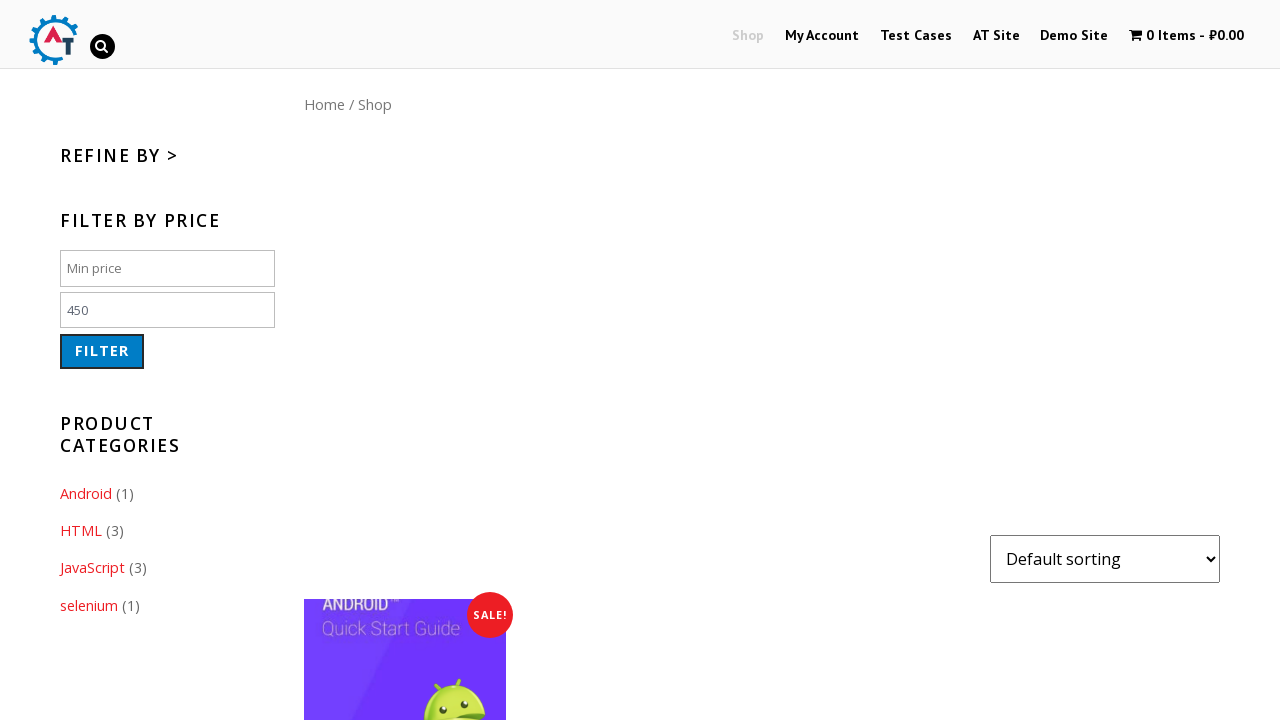

Clicked Filter button to apply price filter at (102, 351) on button.button
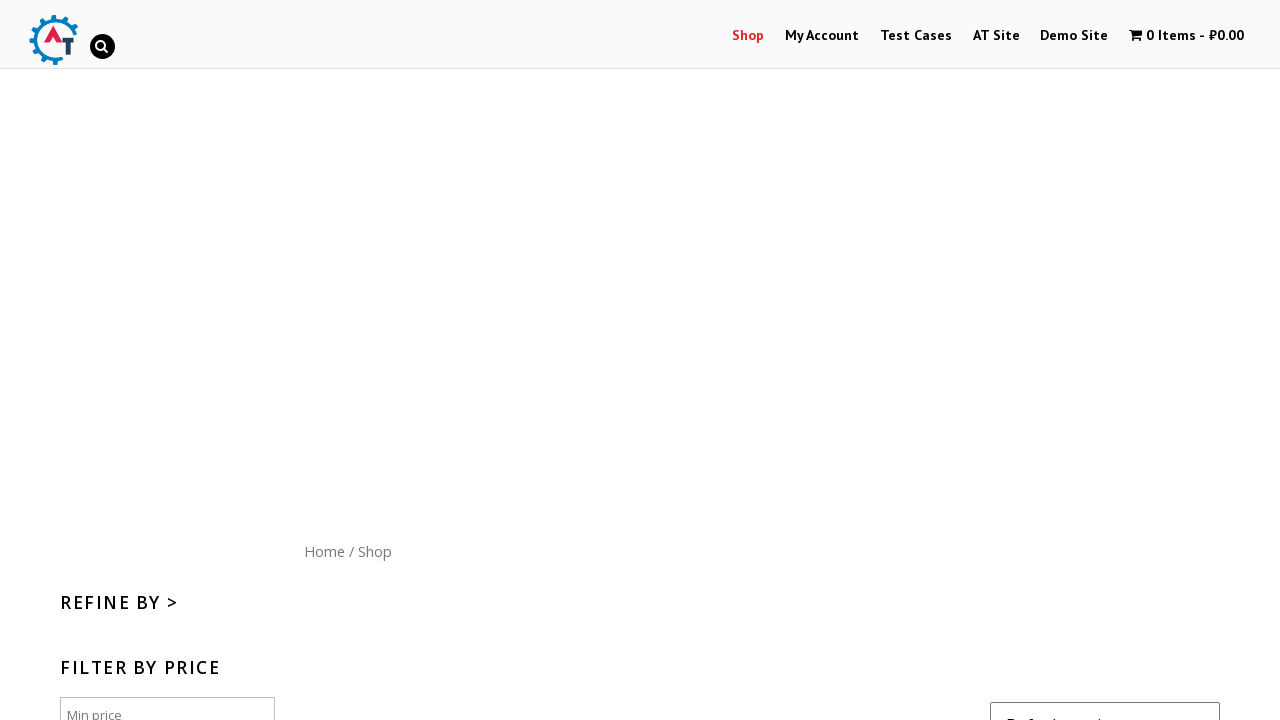

Filtered results loaded with price information displayed
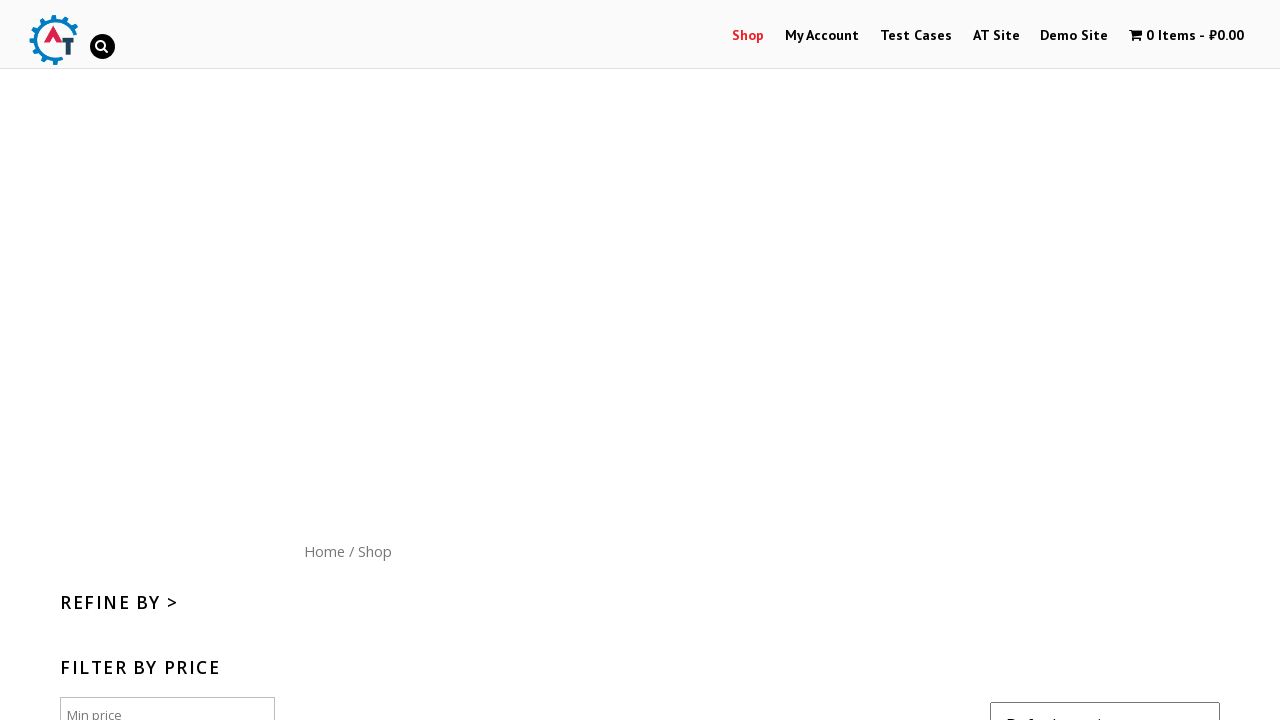

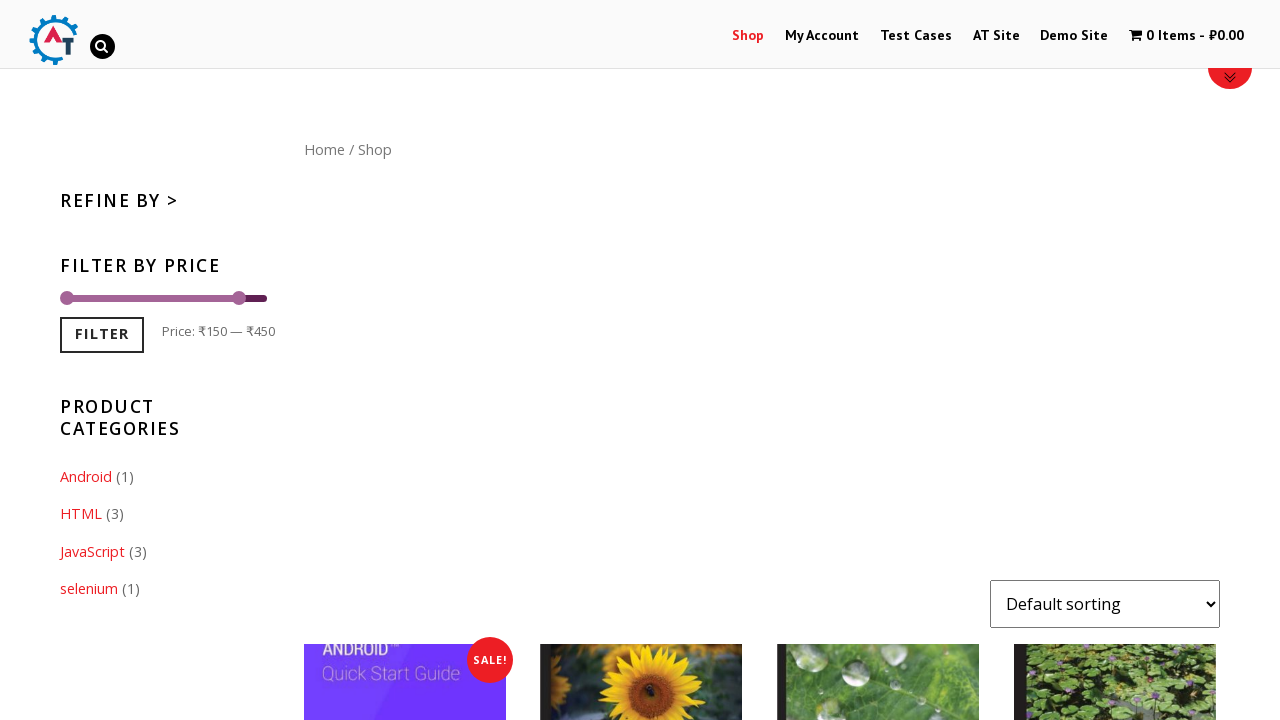